Verifies that the documents link element has a blinking text CSS class attribute.

Starting URL: https://rahulshettyacademy.com/loginpagePractise/

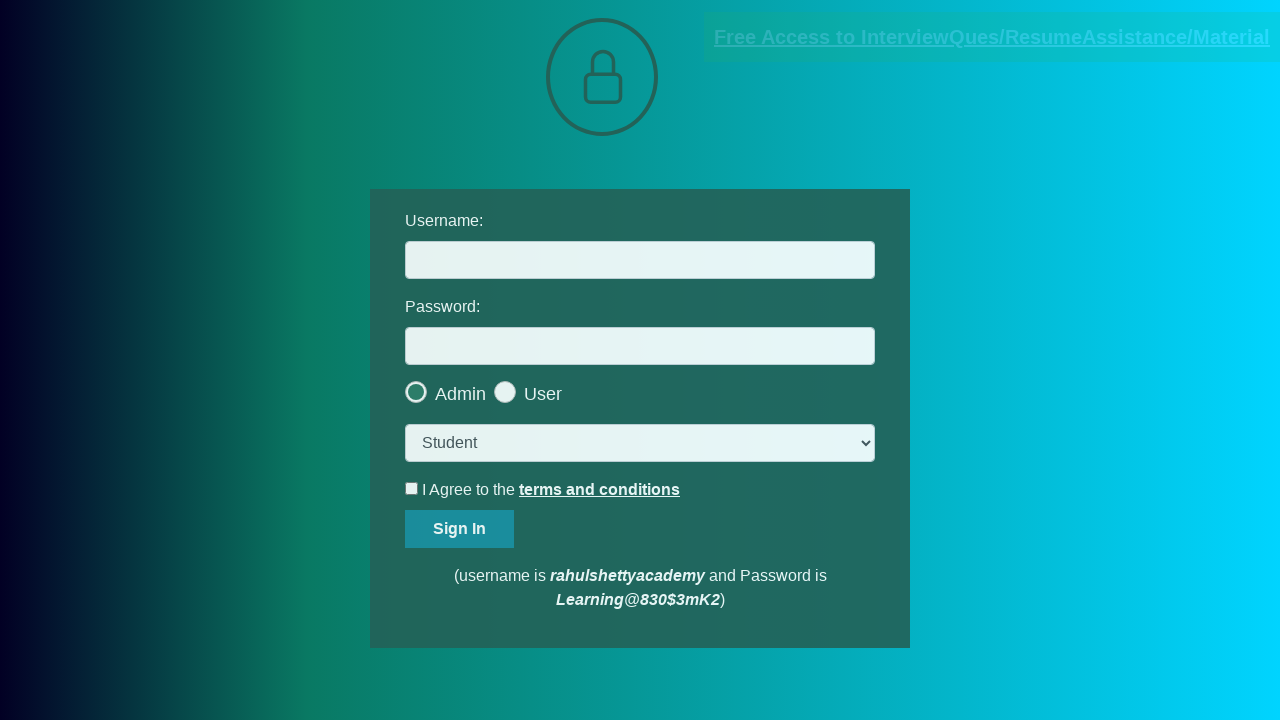

Navigated to login practice page
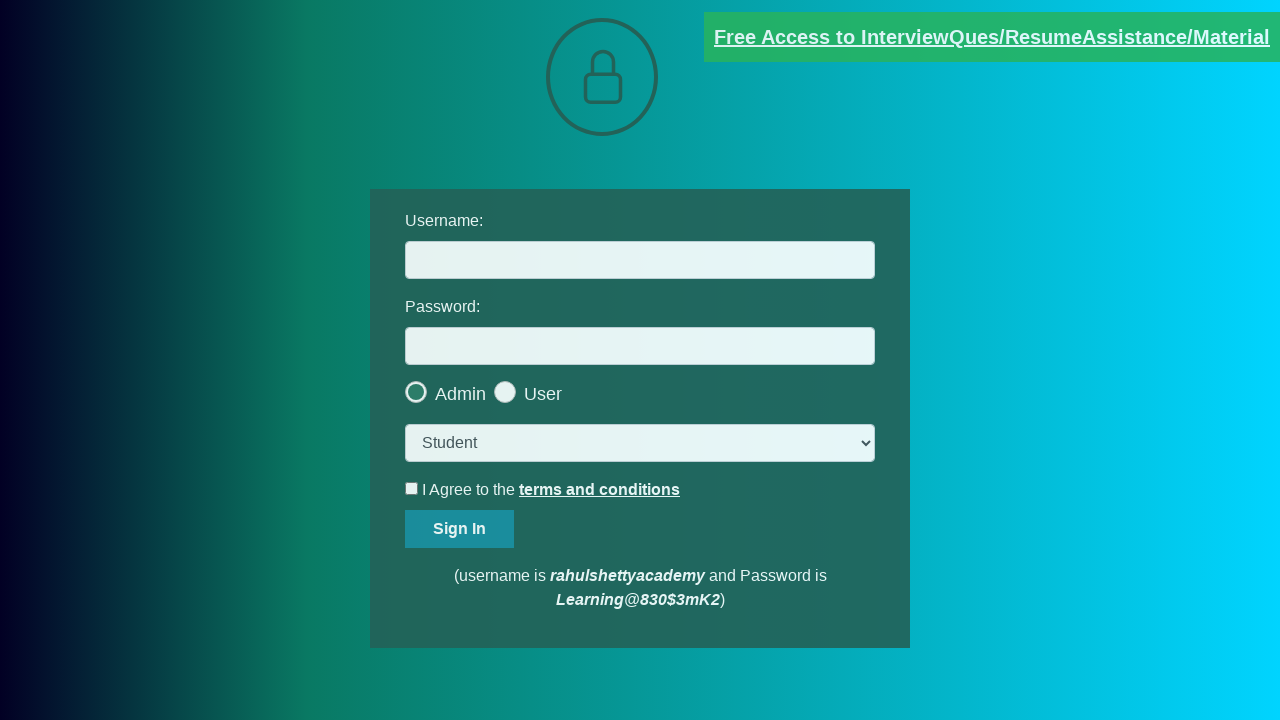

Located documents link element
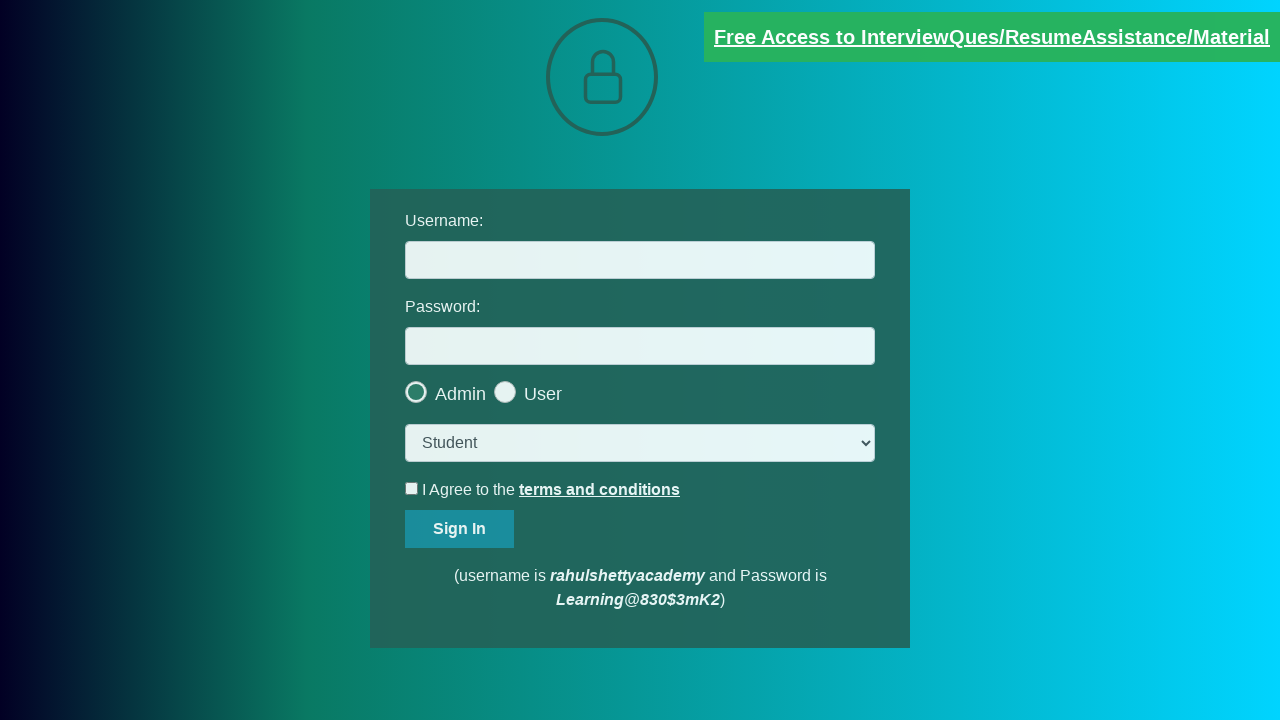

Verified documents link has blinkingText CSS class attribute
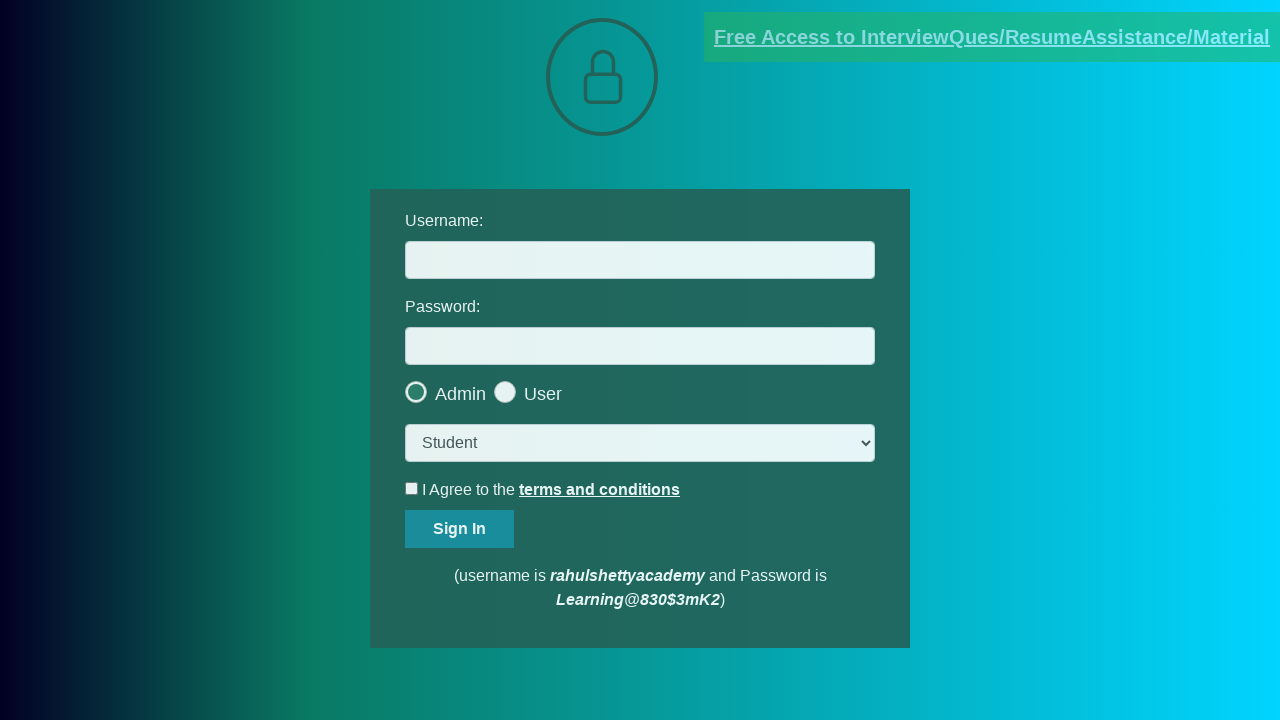

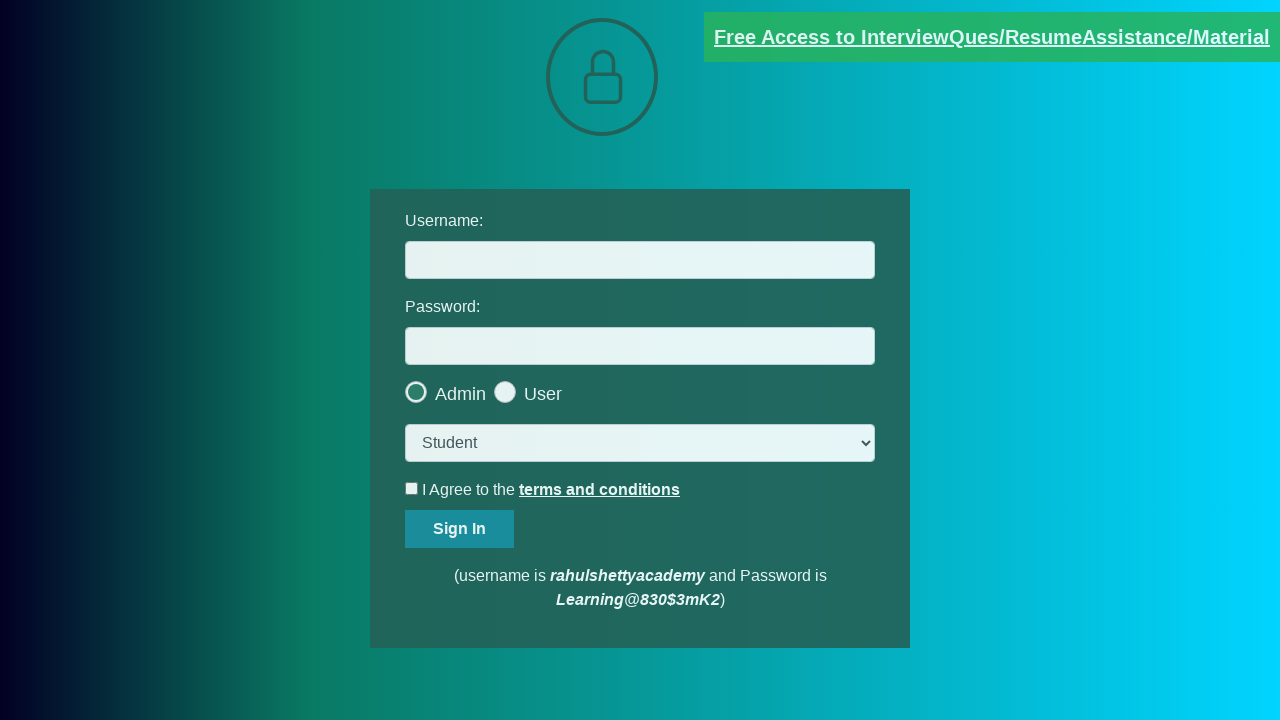